Tests file download functionality by navigating to a grid page and clicking a download button

Starting URL: https://leafground.com/grid.xhtml

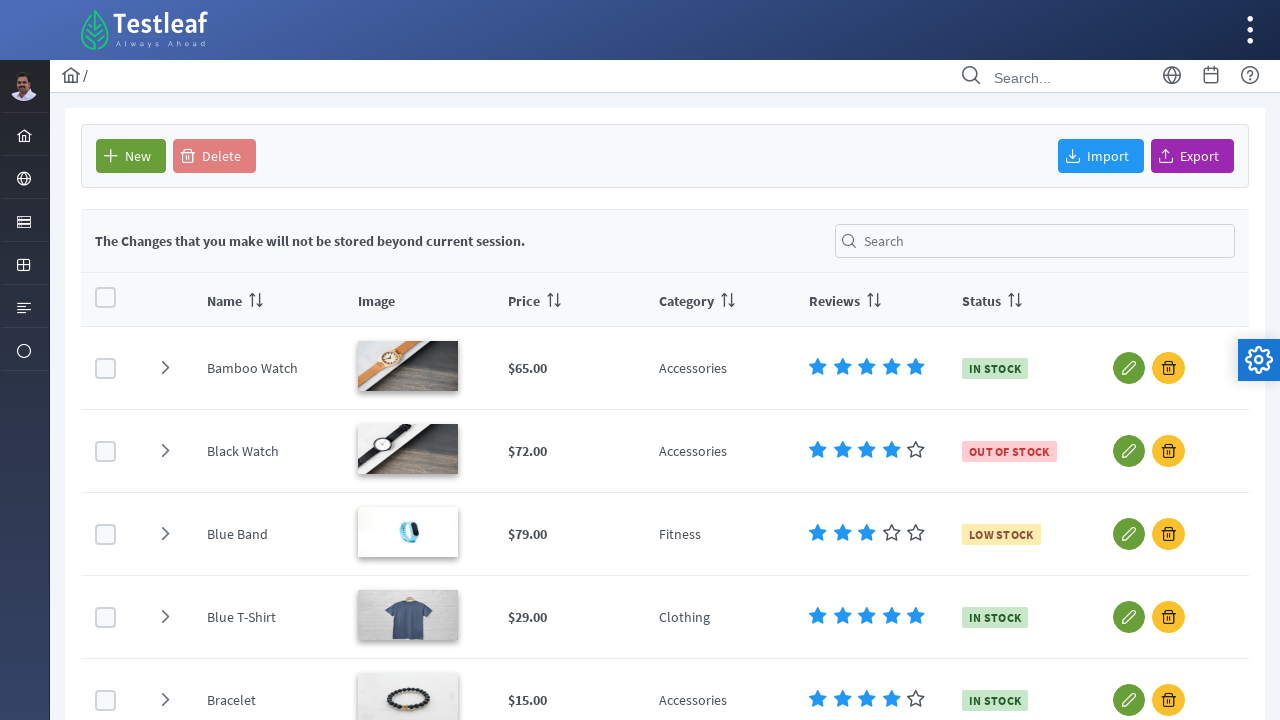

Navigated to grid page at https://leafground.com/grid.xhtml
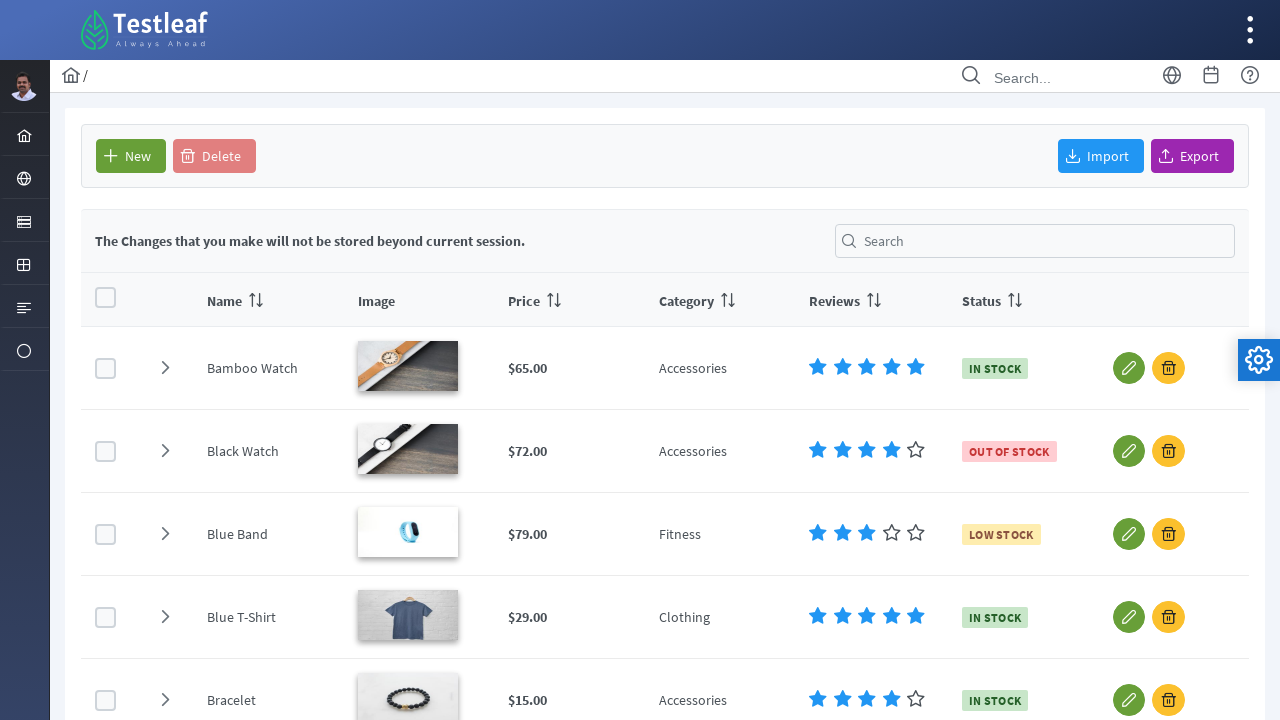

Clicked the download button at (1192, 156) on #form\:j_idt93
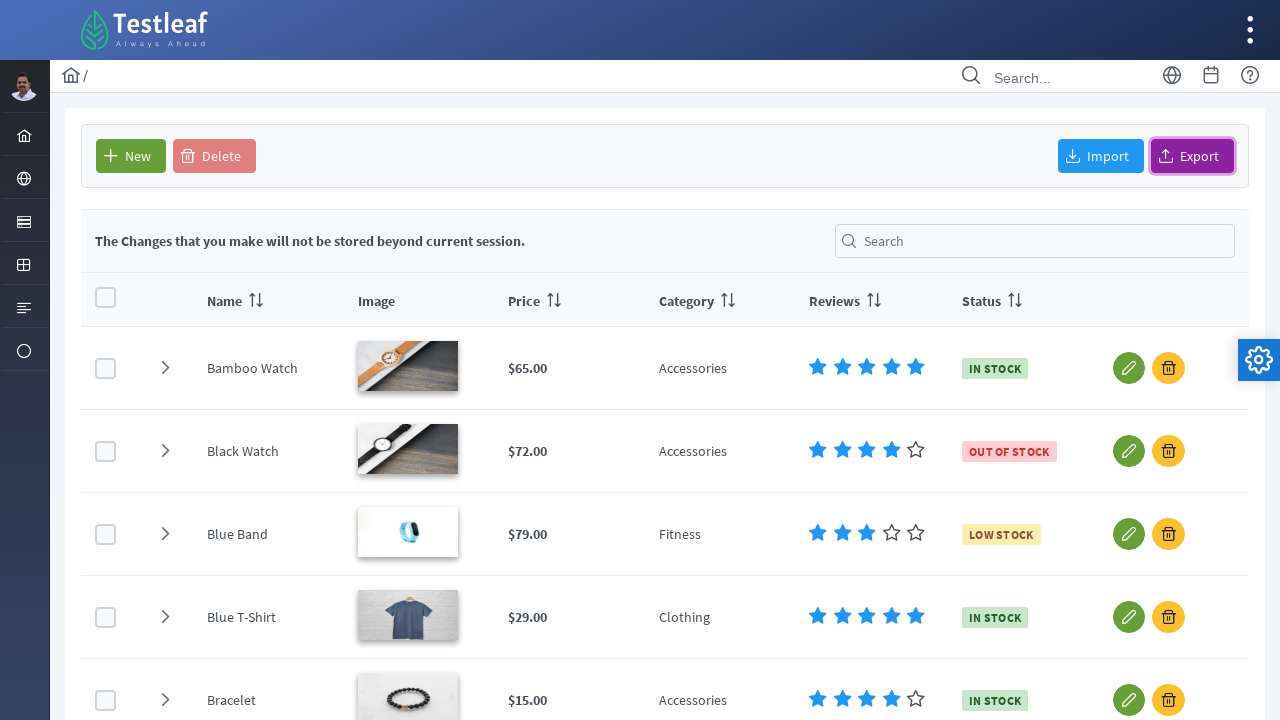

Waited 1 second for download to initiate
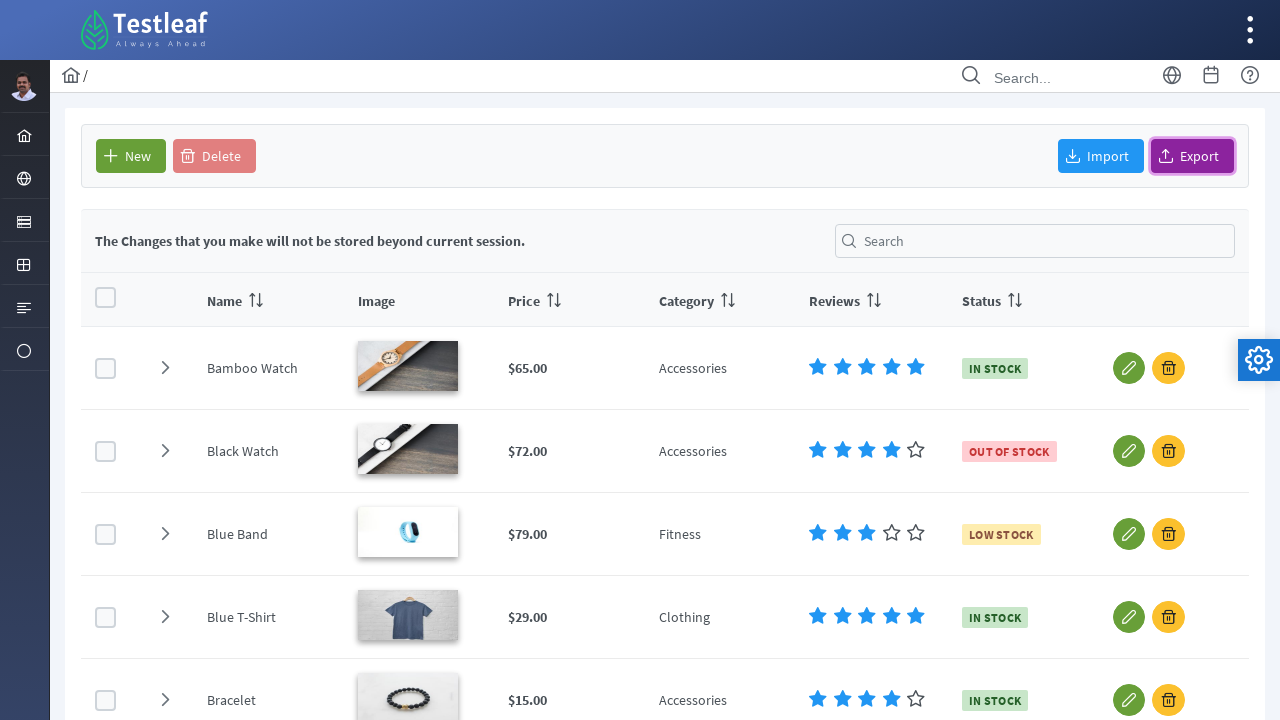

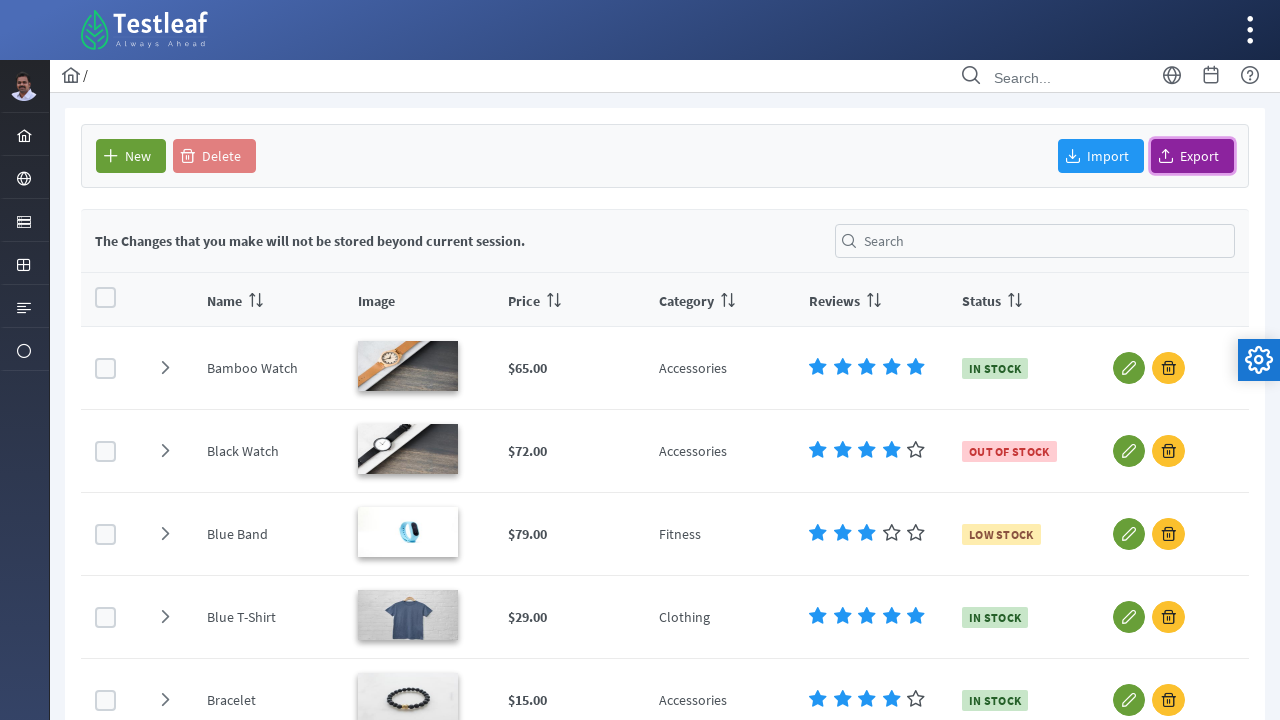